Tests adding a single product to an empty shopping cart and verifies the cart icon updates to show 1 item.

Starting URL: https://atid.store/product/anchor-bracelet/

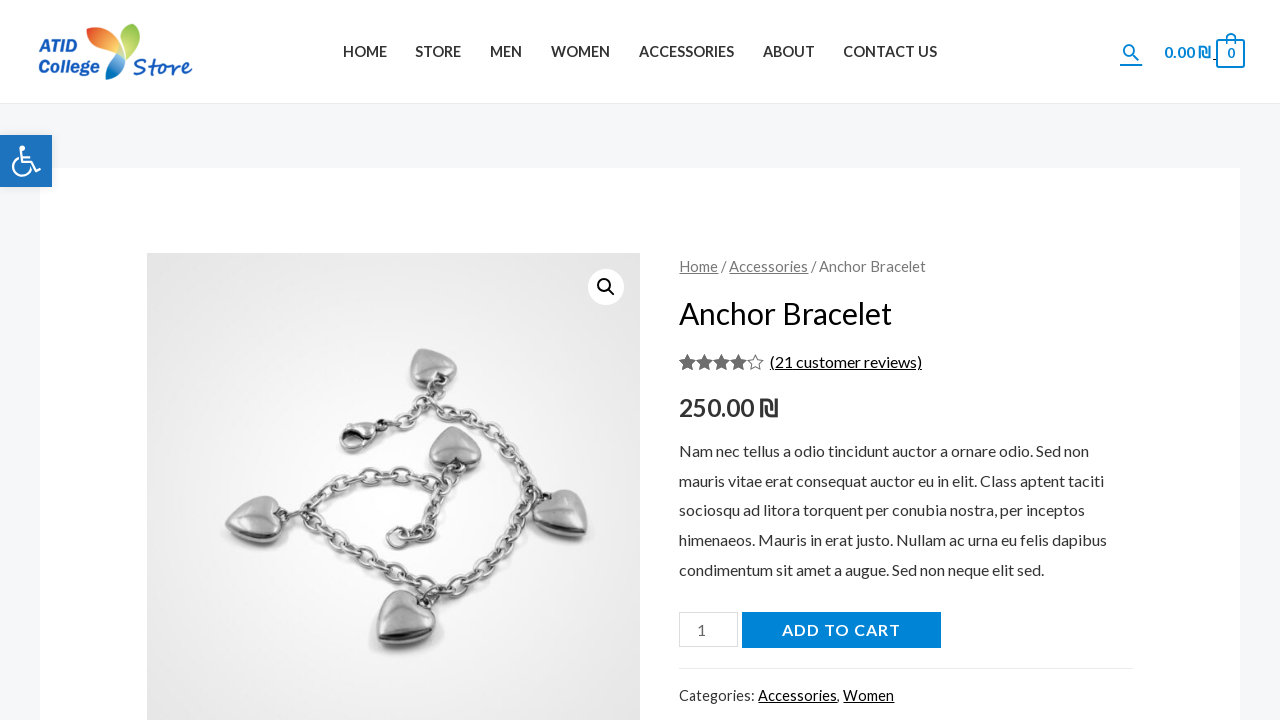

Clicked add to cart button for anchor bracelet at (841, 630) on [name='add-to-cart']
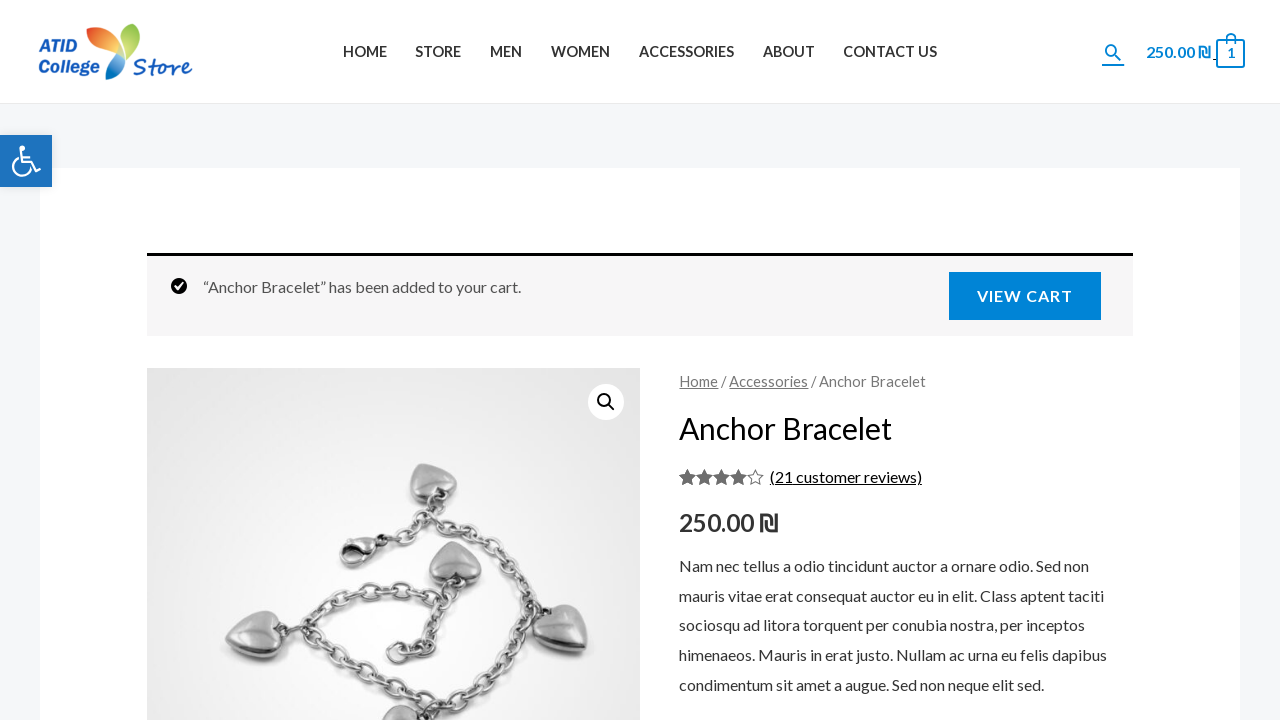

Cart icon updated and became visible, showing 1 item in cart
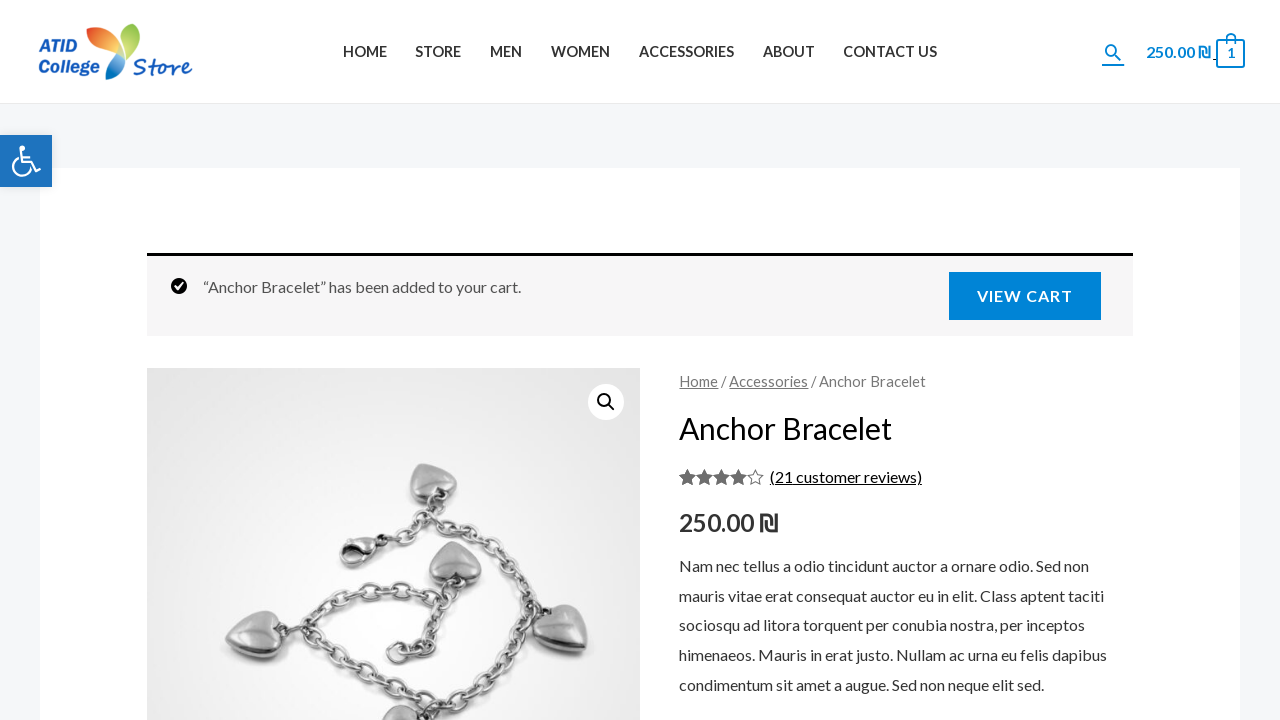

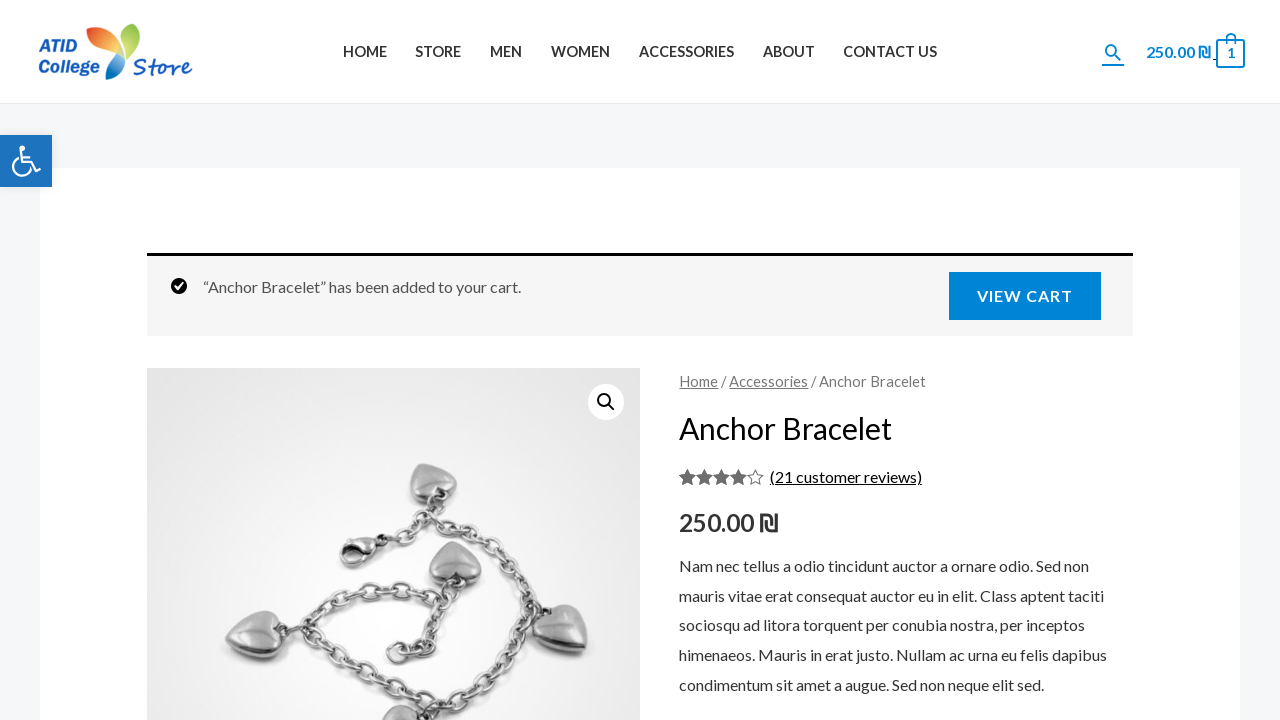